Navigates to W3Schools HTML tables tutorial page and verifies that a web table with customer data is present, specifically checking for the existence of a company named "Ernst Handel" in the table.

Starting URL: https://www.w3schools.com/html/html_tables.asp

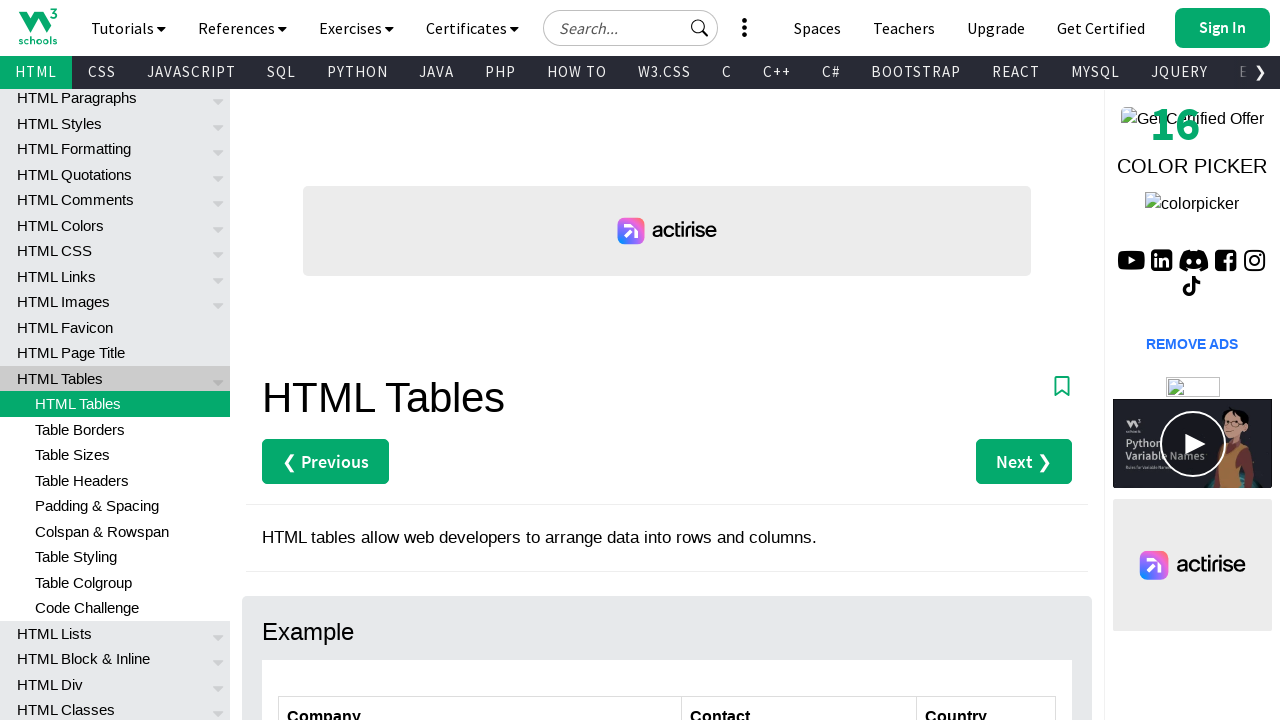

Waited for customers table to be visible
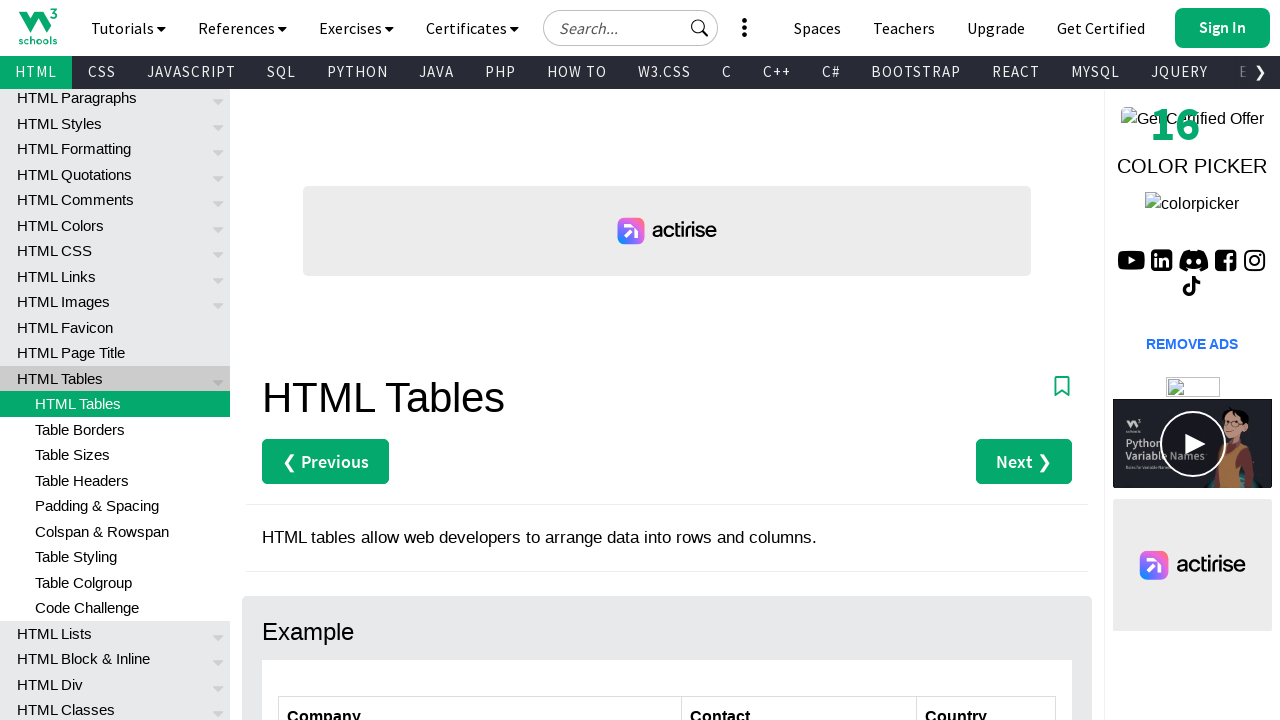

Located all rows in customers table body
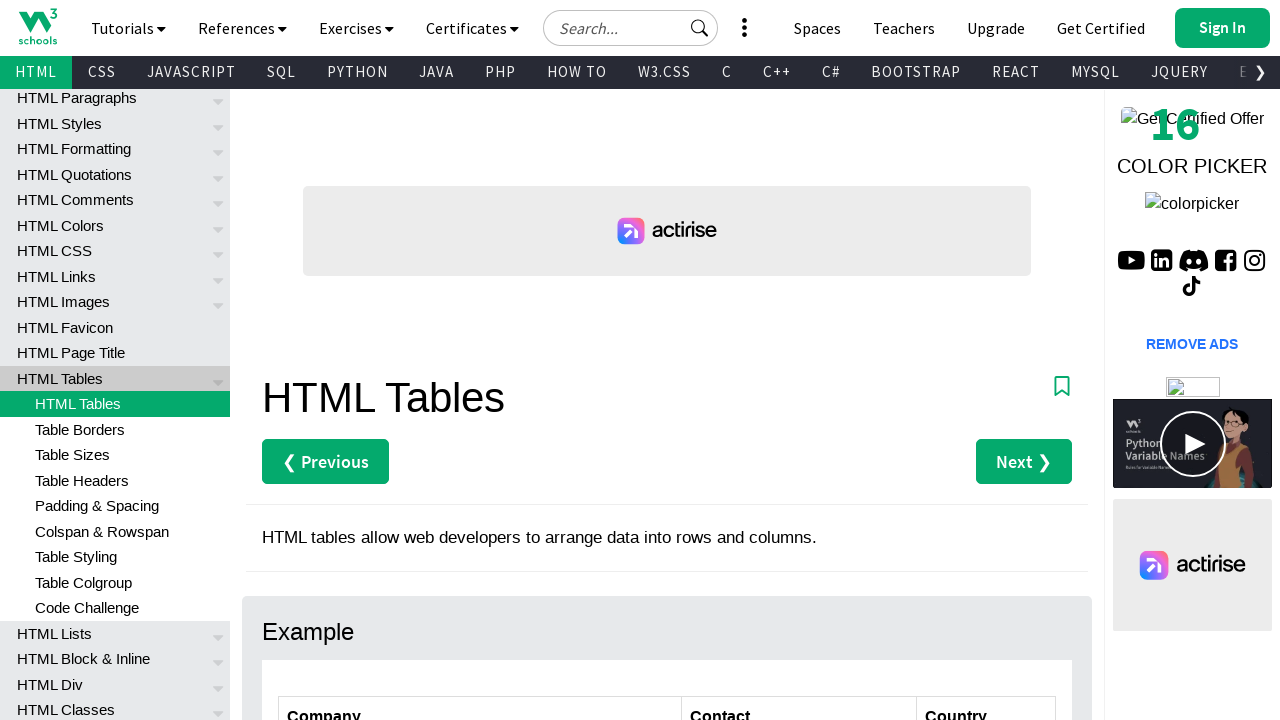

Found 7 rows in the table
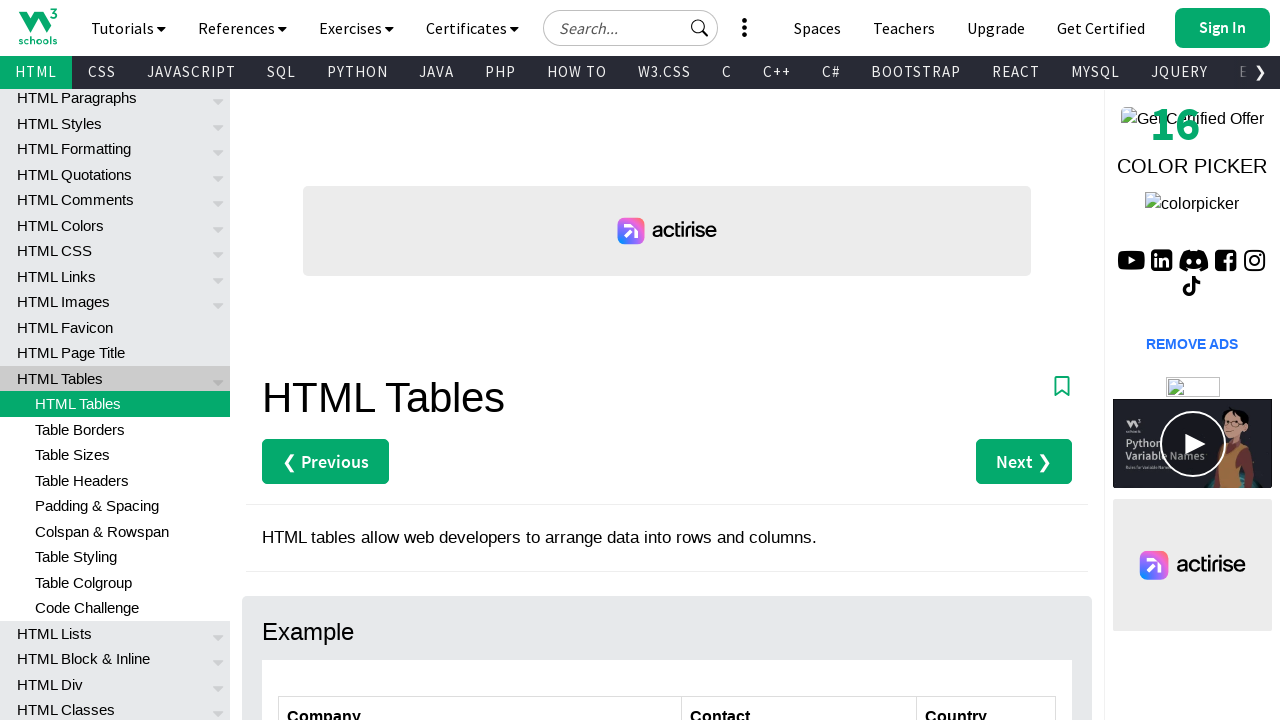

Retrieved text from row 1: 'Alfreds Futterkiste'
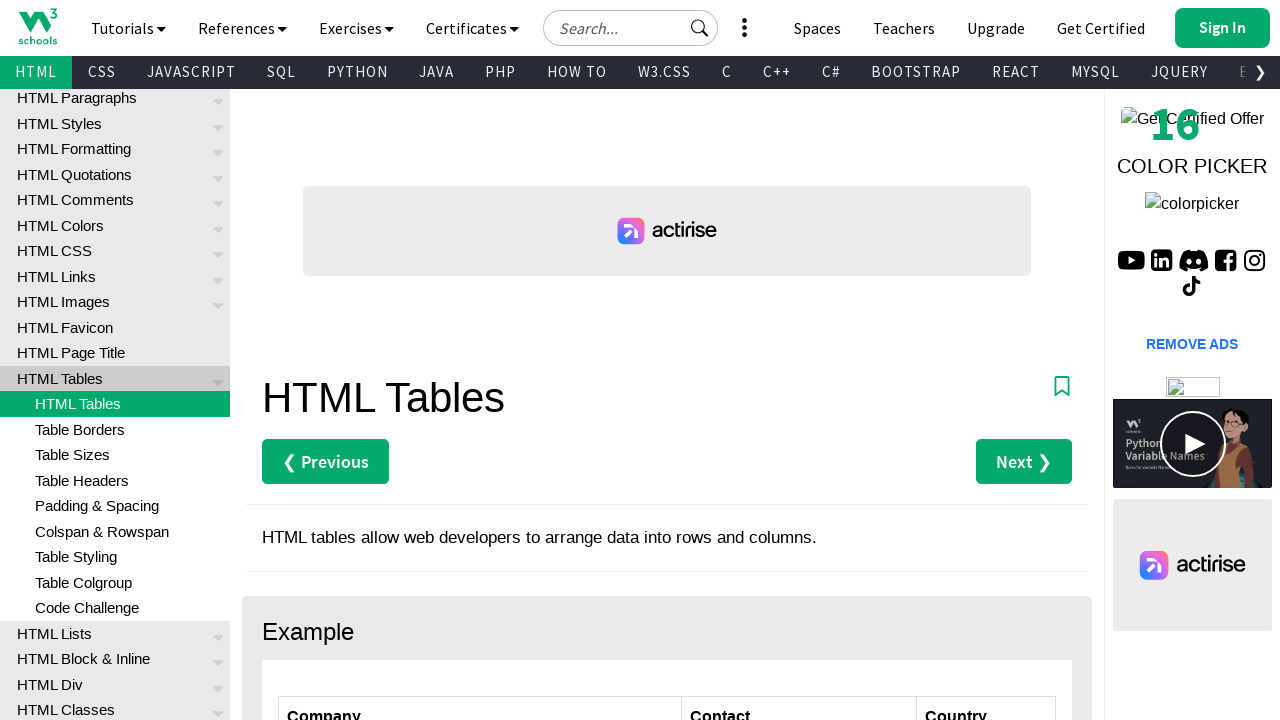

Retrieved text from row 2: 'Centro comercial Moctezuma'
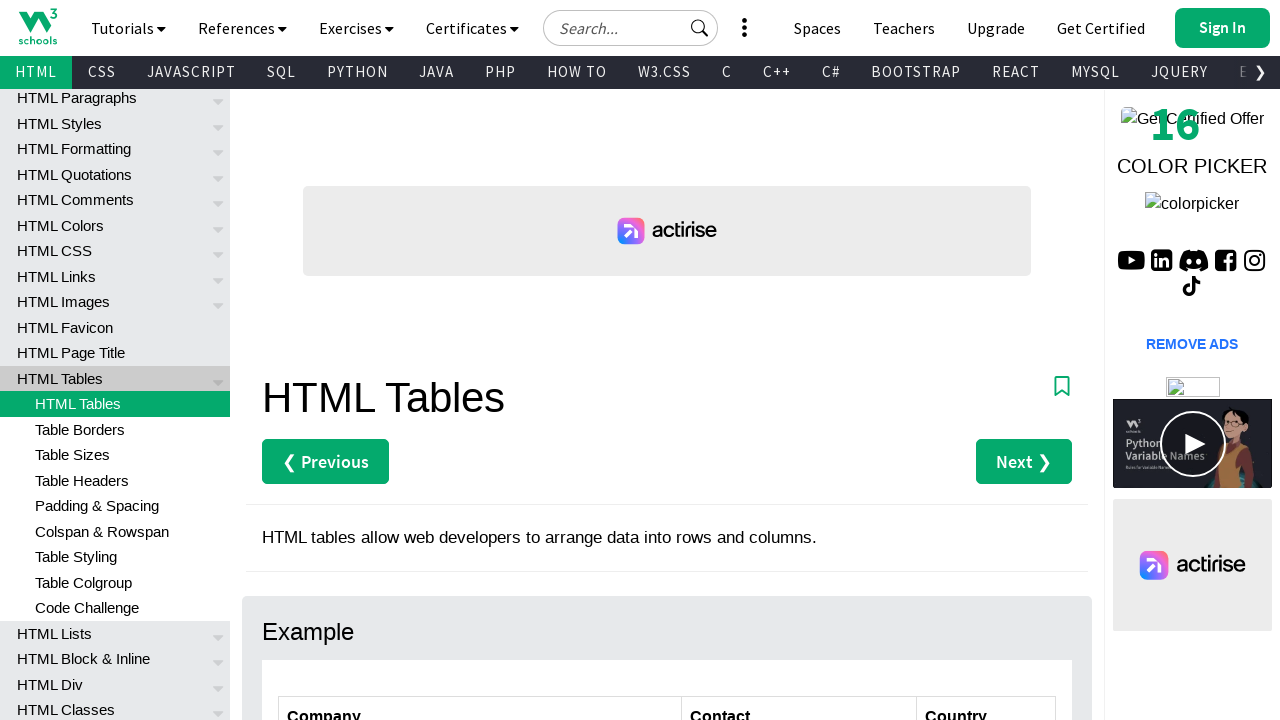

Retrieved text from row 3: 'Ernst Handel'
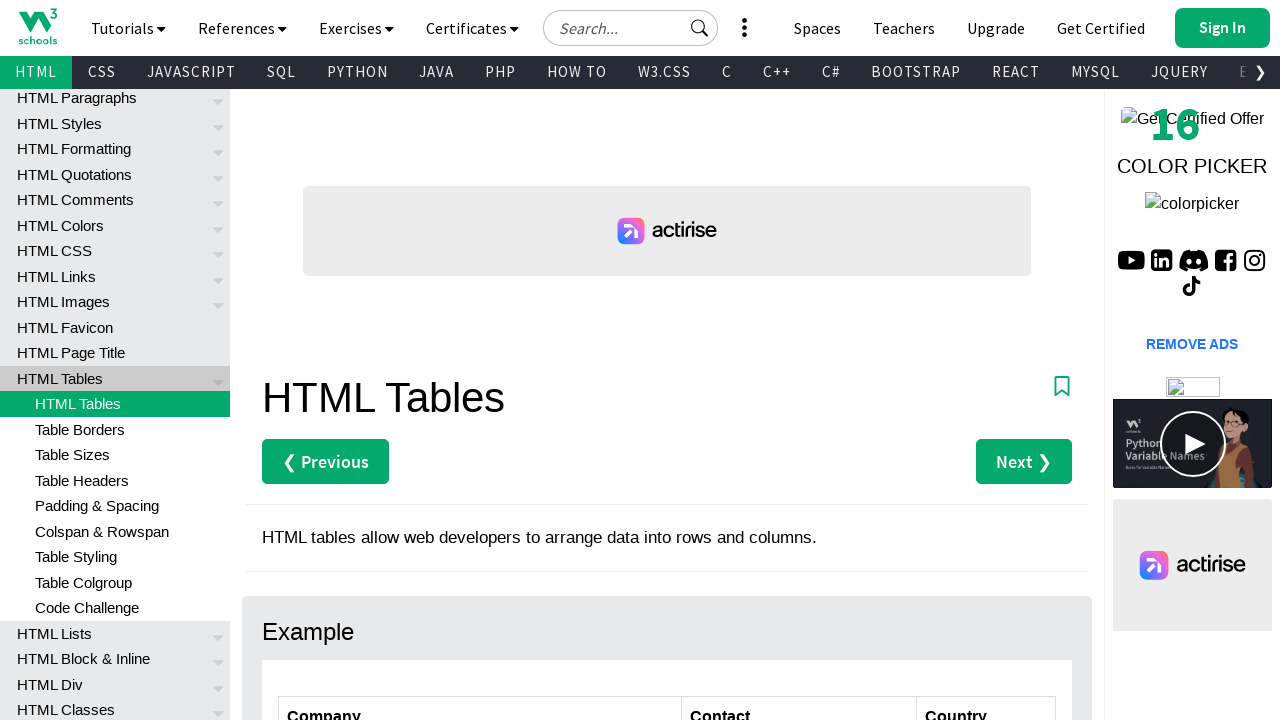

Found and clicked on 'Ernst Handel' cell at (480, 360) on xpath=//table[@id='customers']/tbody/tr >> nth=3 >> td >> nth=0
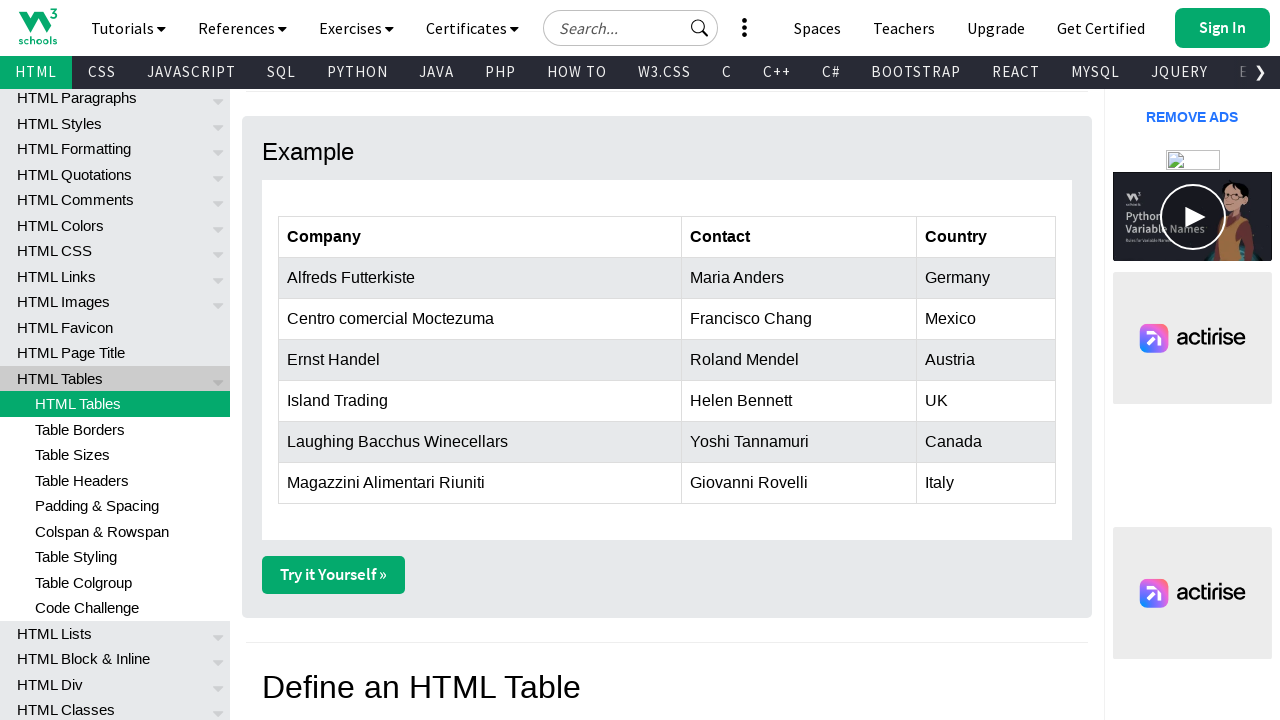

Verified 'Ernst Handel' exists in the customers table
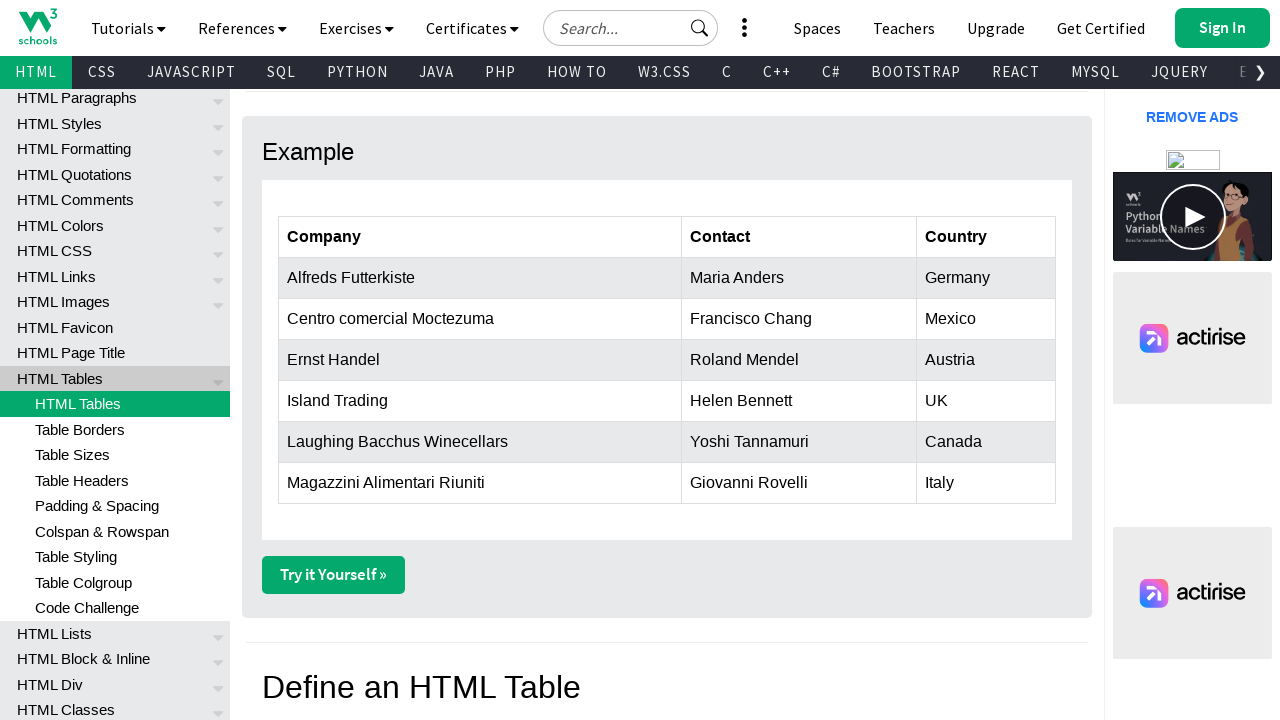

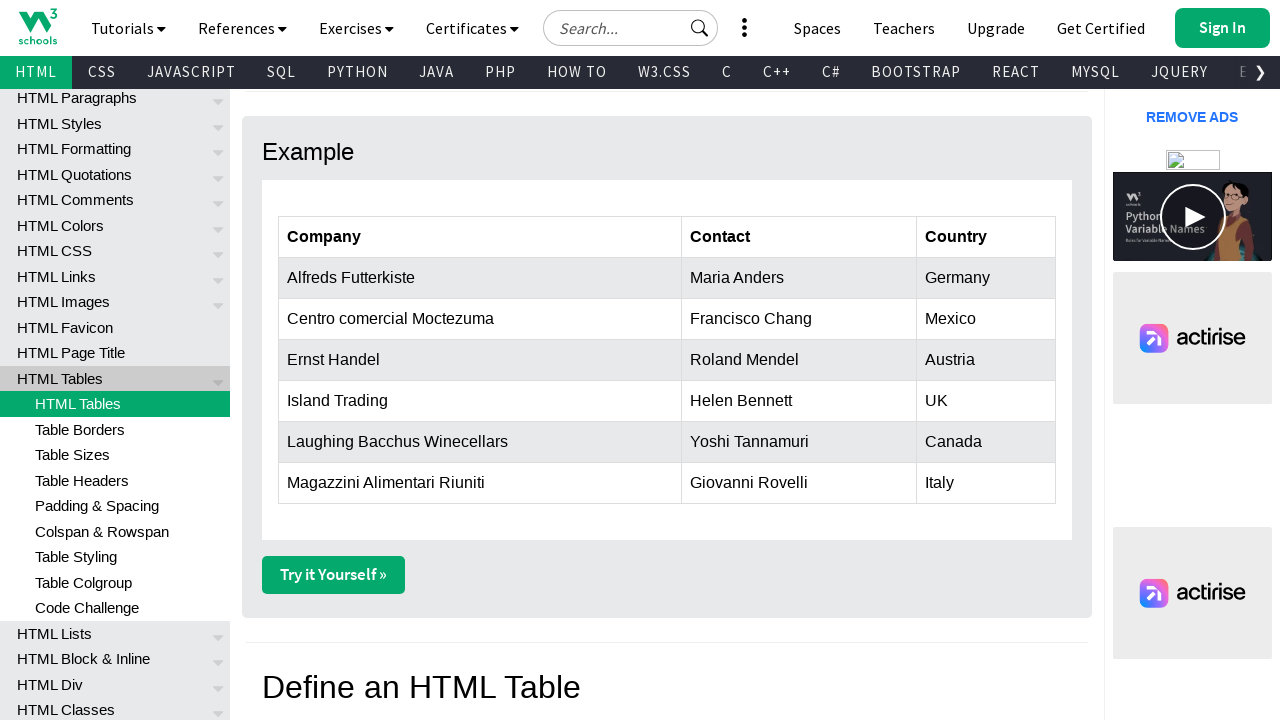